Tests double-click functionality on W3Schools try-it editor by double-clicking an element and verifying the result

Starting URL: https://www.w3schools.com/jsref/tryit.asp?filename=tryjsref_ondblclick

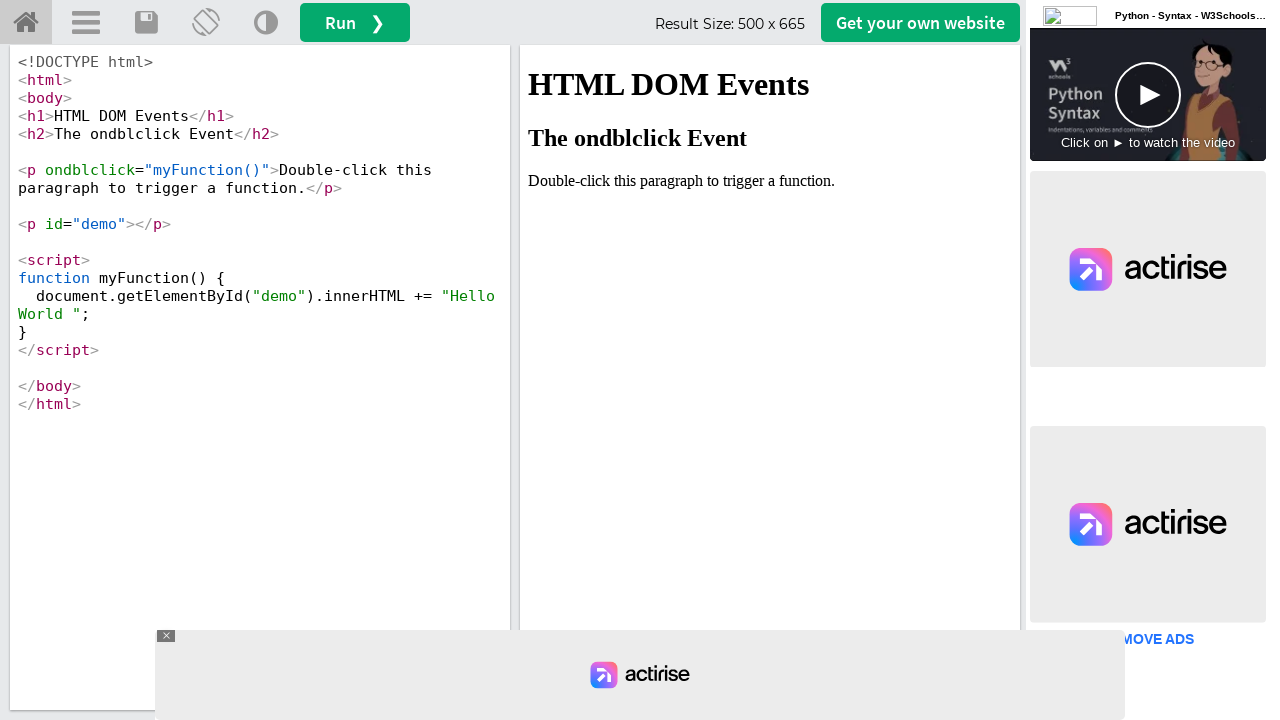

Located iframe element containing the demo
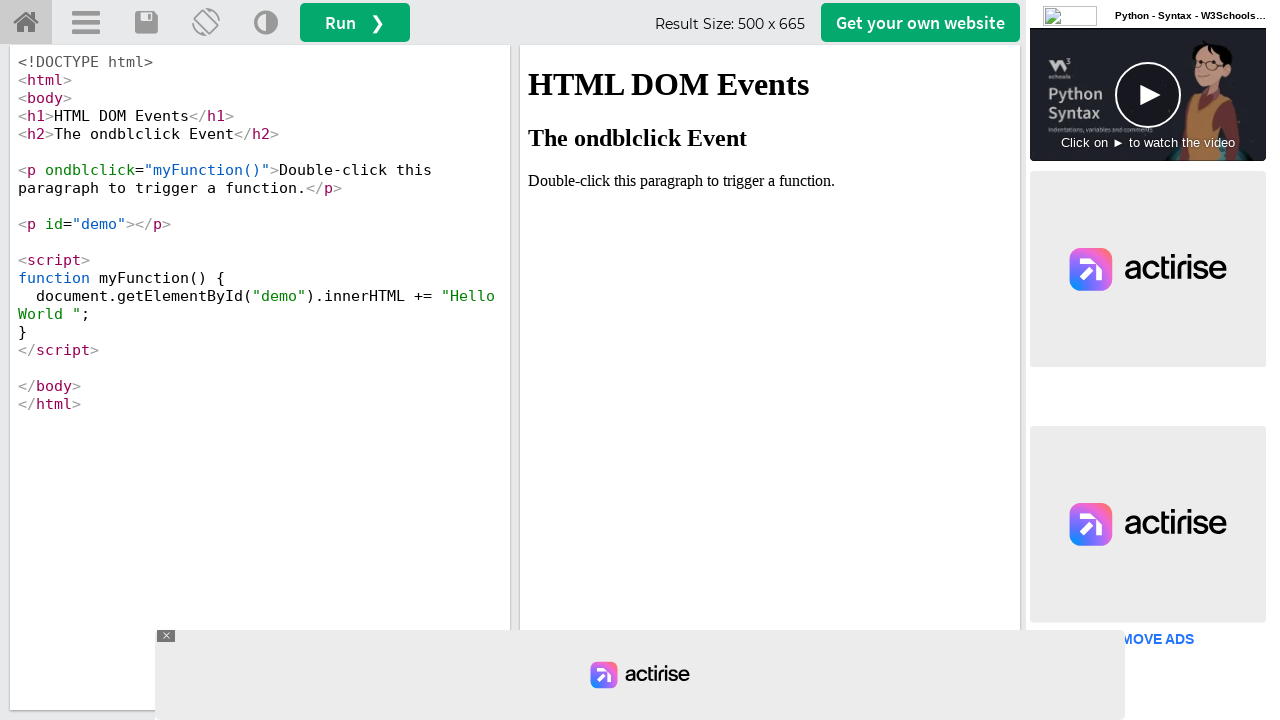

Double-clicked the paragraph element with ondblclick event at (770, 181) on iframe[id='iframeResult'] >> internal:control=enter-frame >> p[ondblclick='myFun
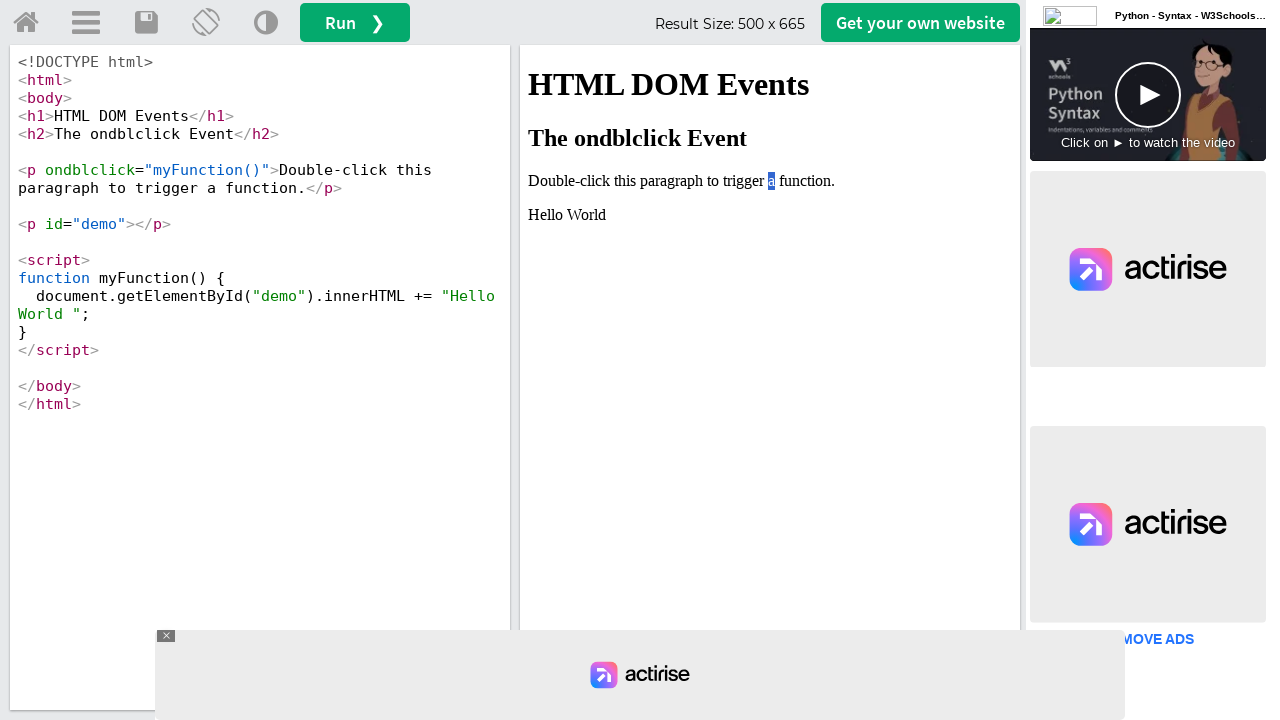

Result element appeared after double-click
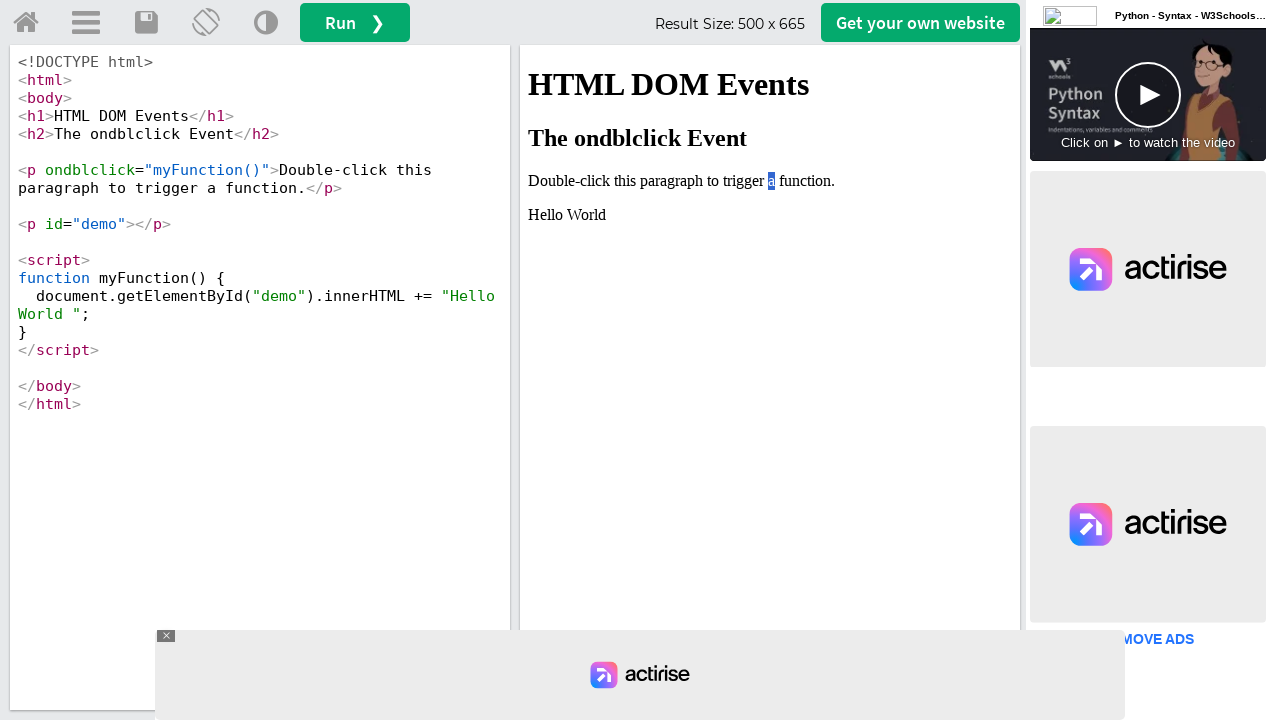

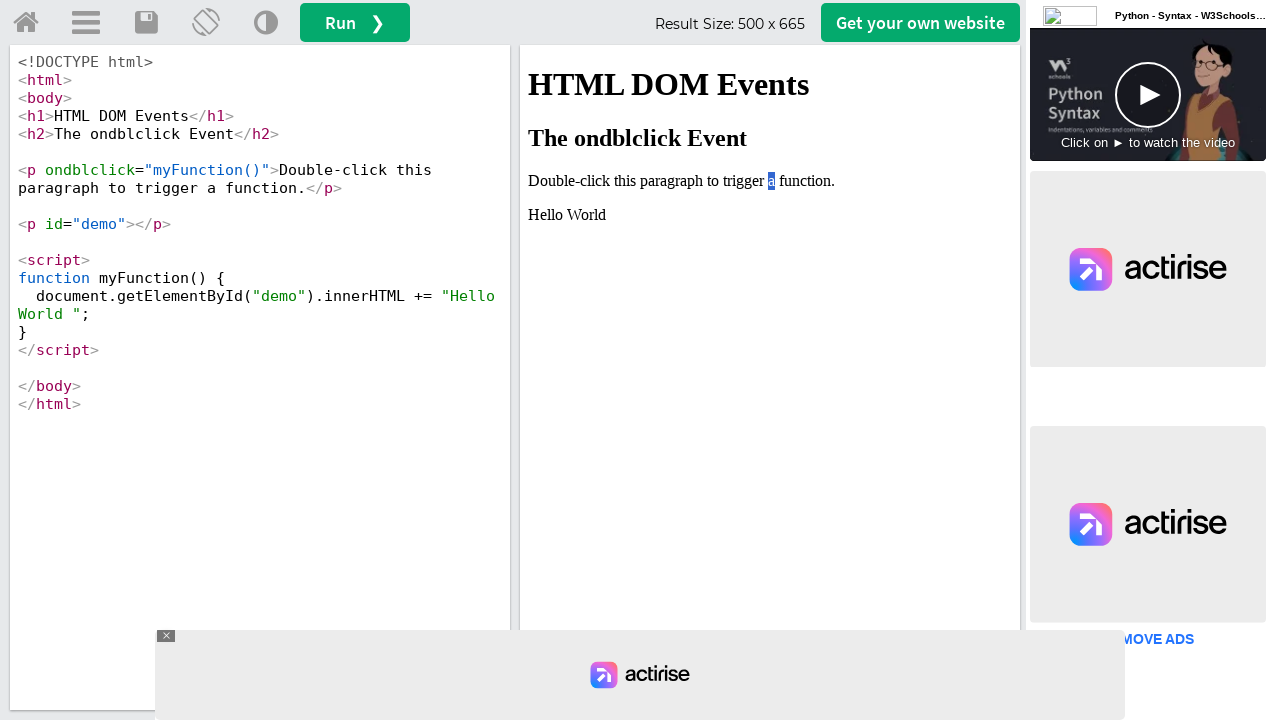